Tests new browser tab/window functionality by clicking a link that opens a new tab, switching between tabs, and verifying content on both the original and new windows.

Starting URL: https://the-internet.herokuapp.com/windows

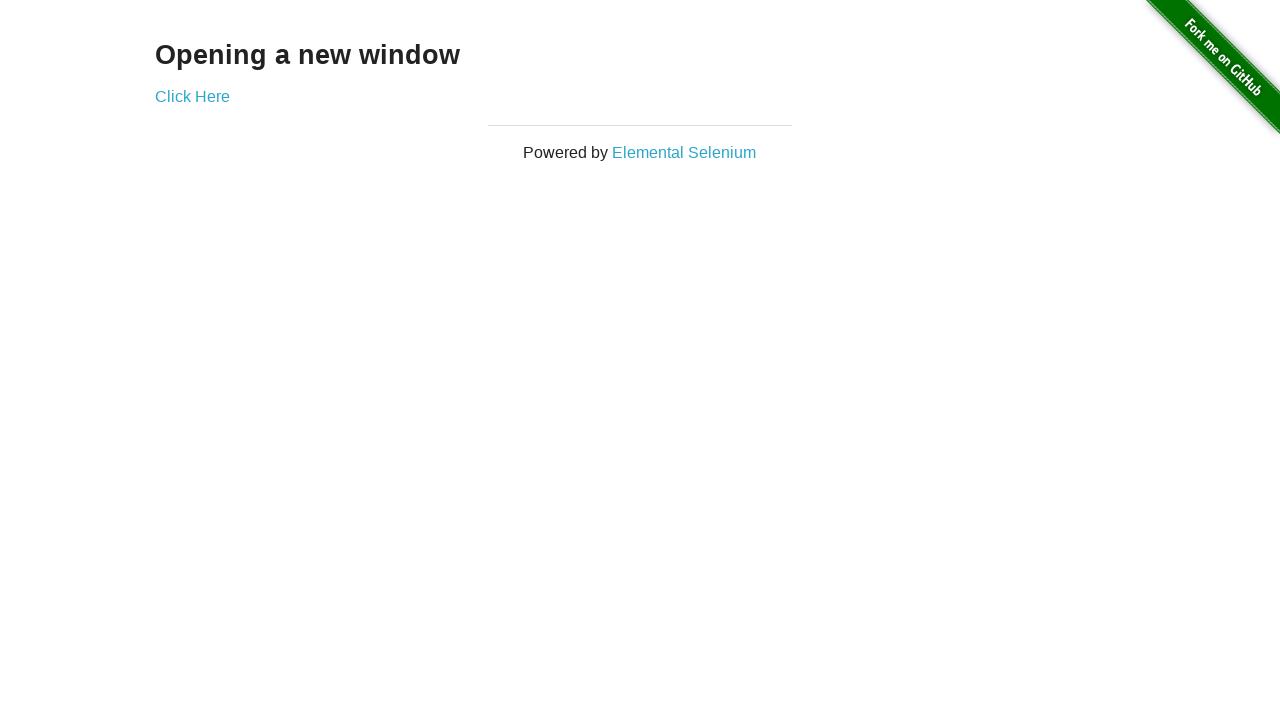

Retrieved heading text 'Opening a new window' from first page
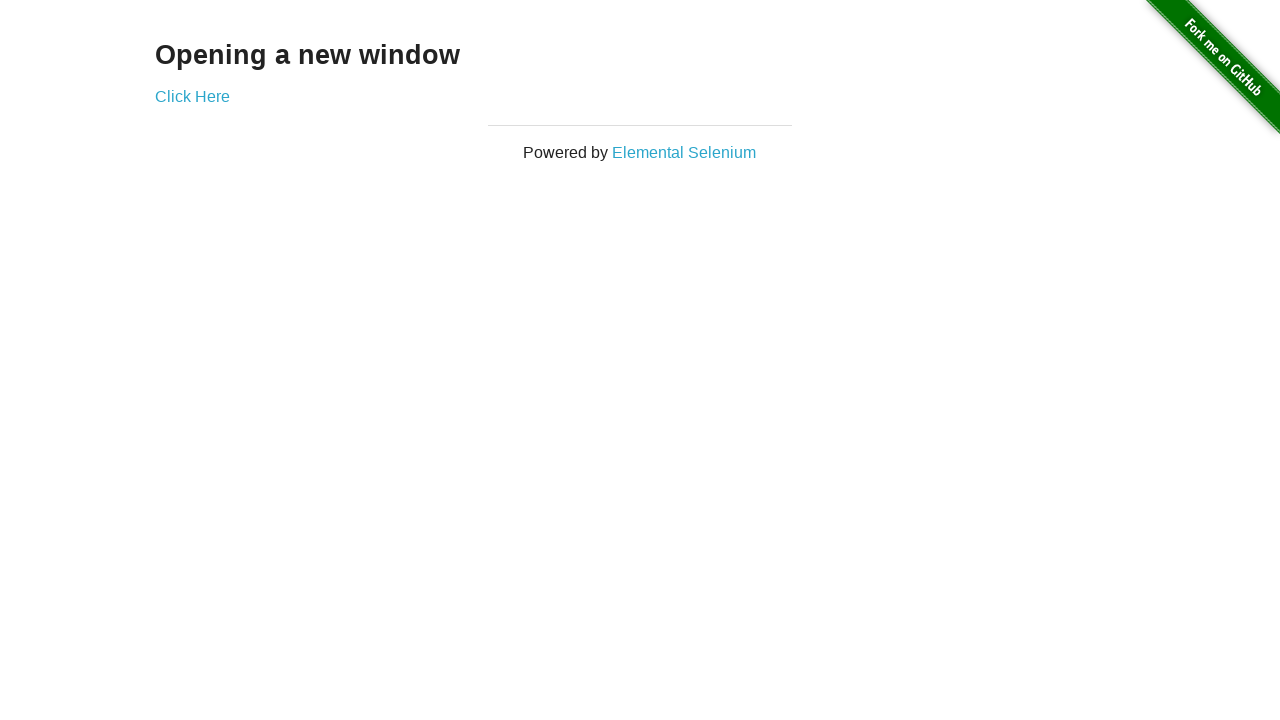

Verified first page heading matches expected text
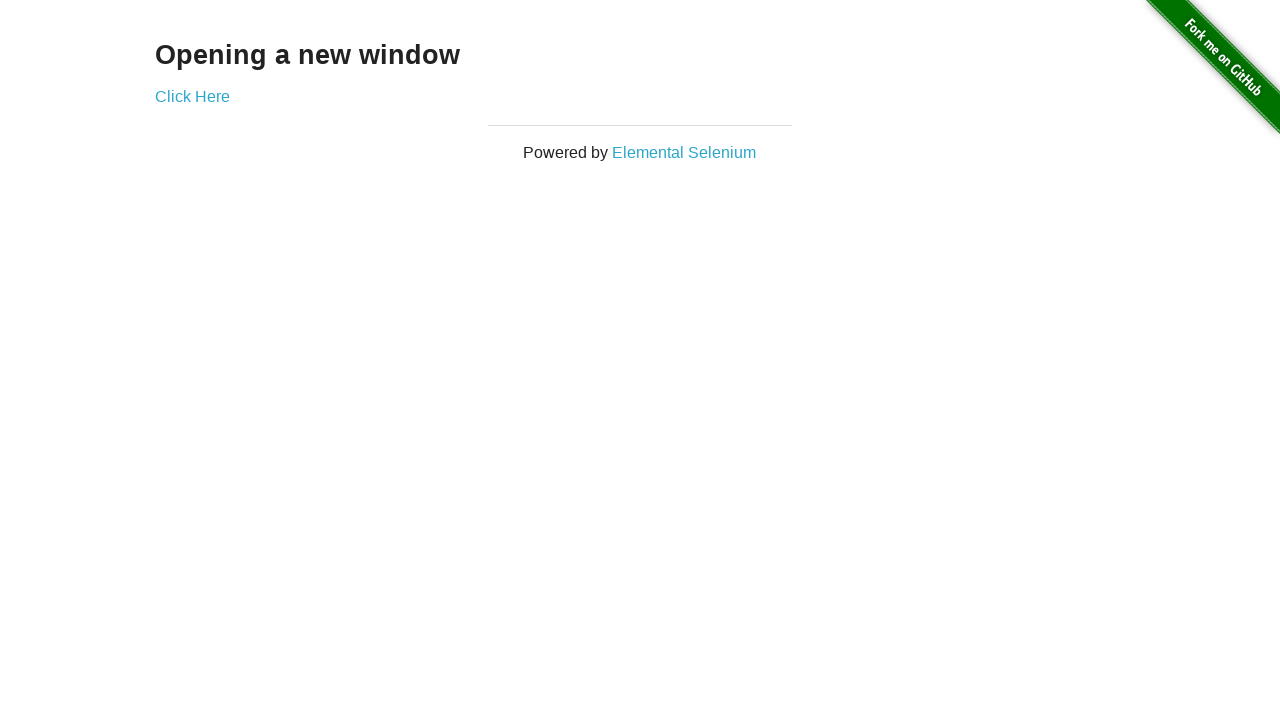

Verified first page title is 'The Internet'
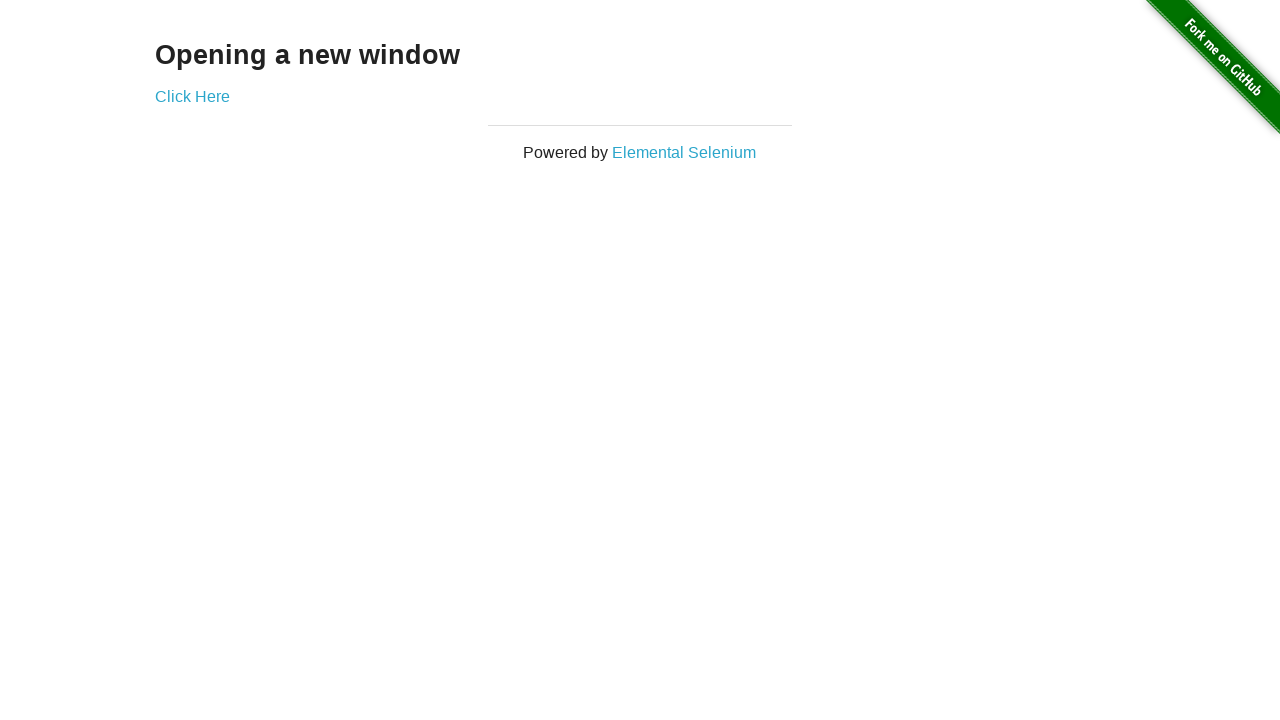

Clicked 'Click Here' link to open new tab at (192, 96) on text=Click Here
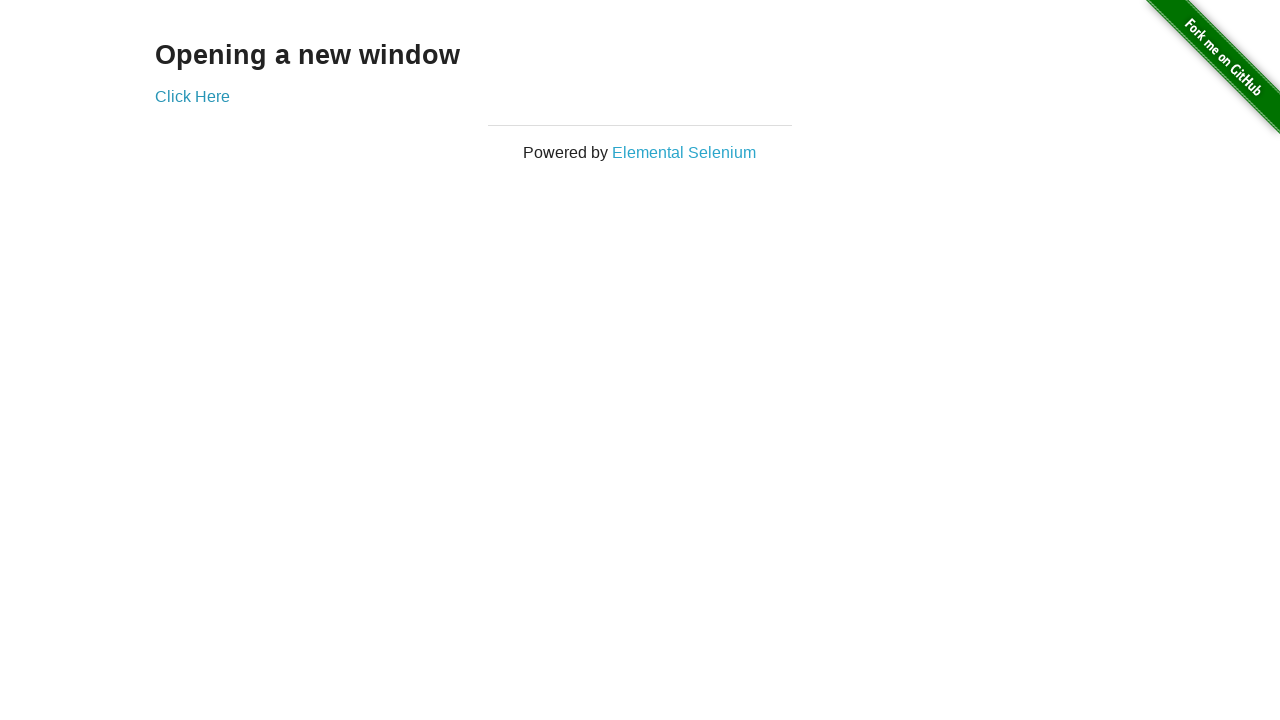

Captured new page/tab object
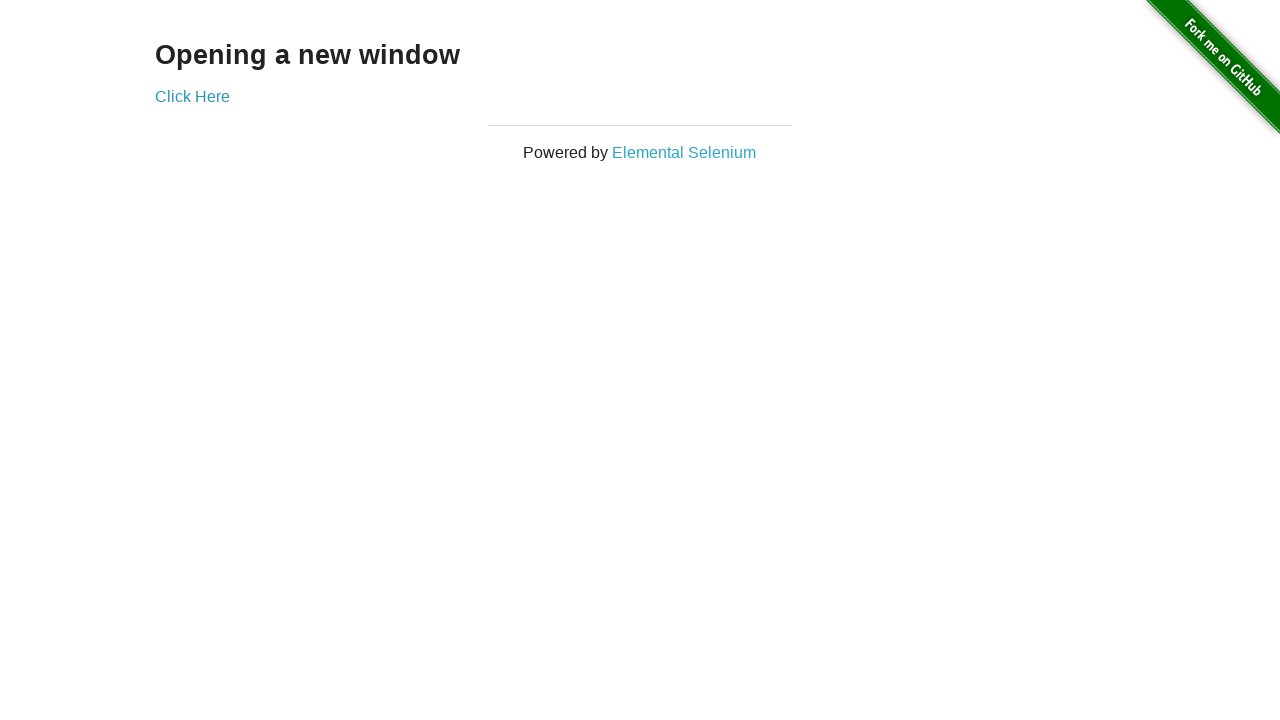

Waited for new page to load completely
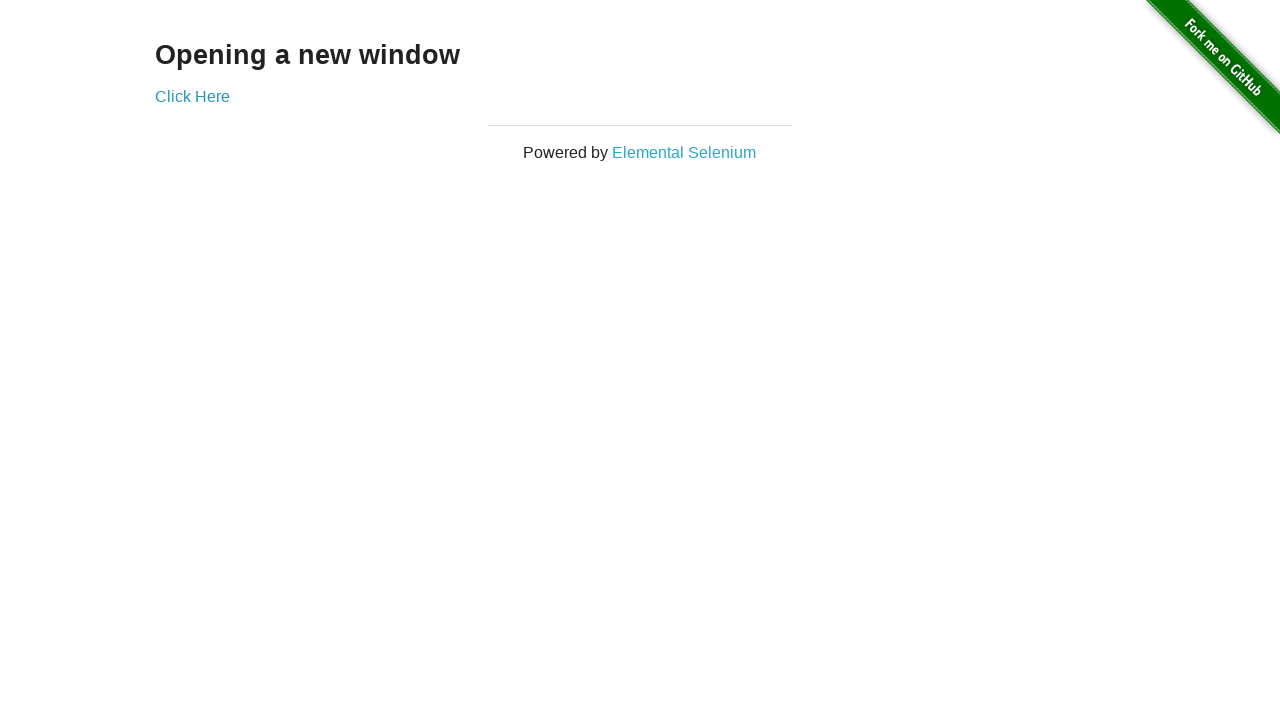

Verified new page title is 'New Window'
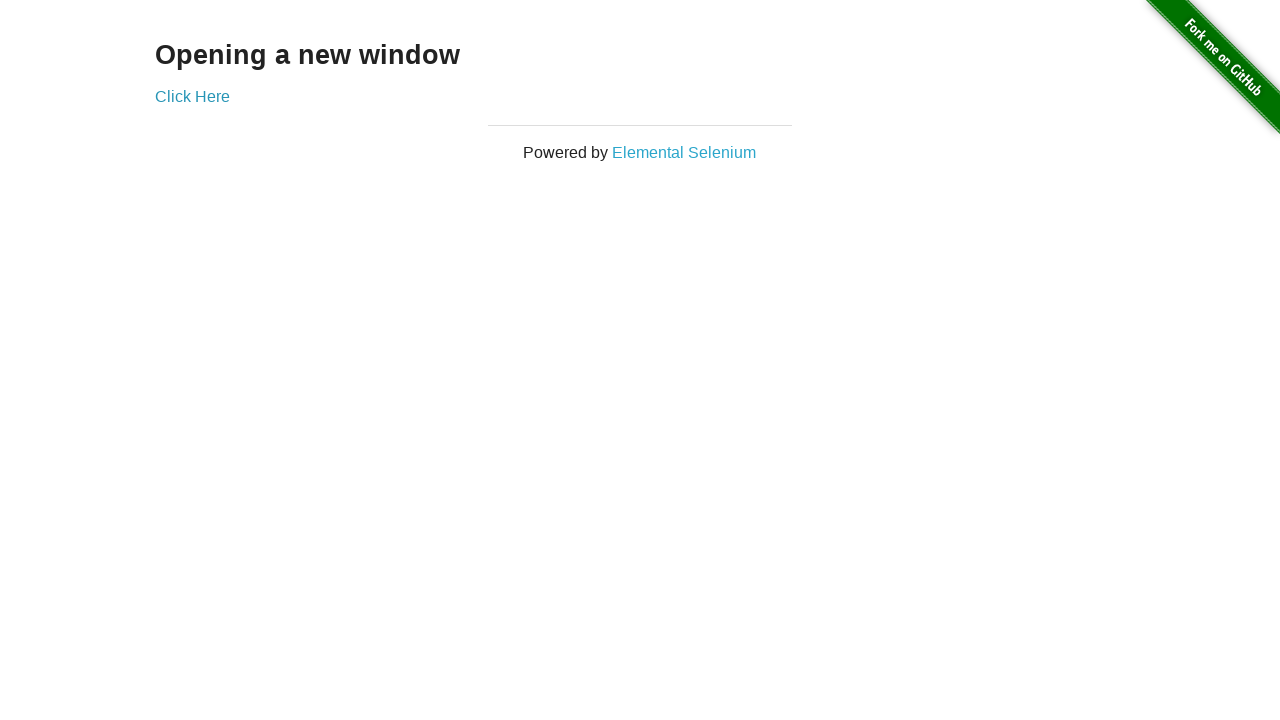

Retrieved heading text from new page
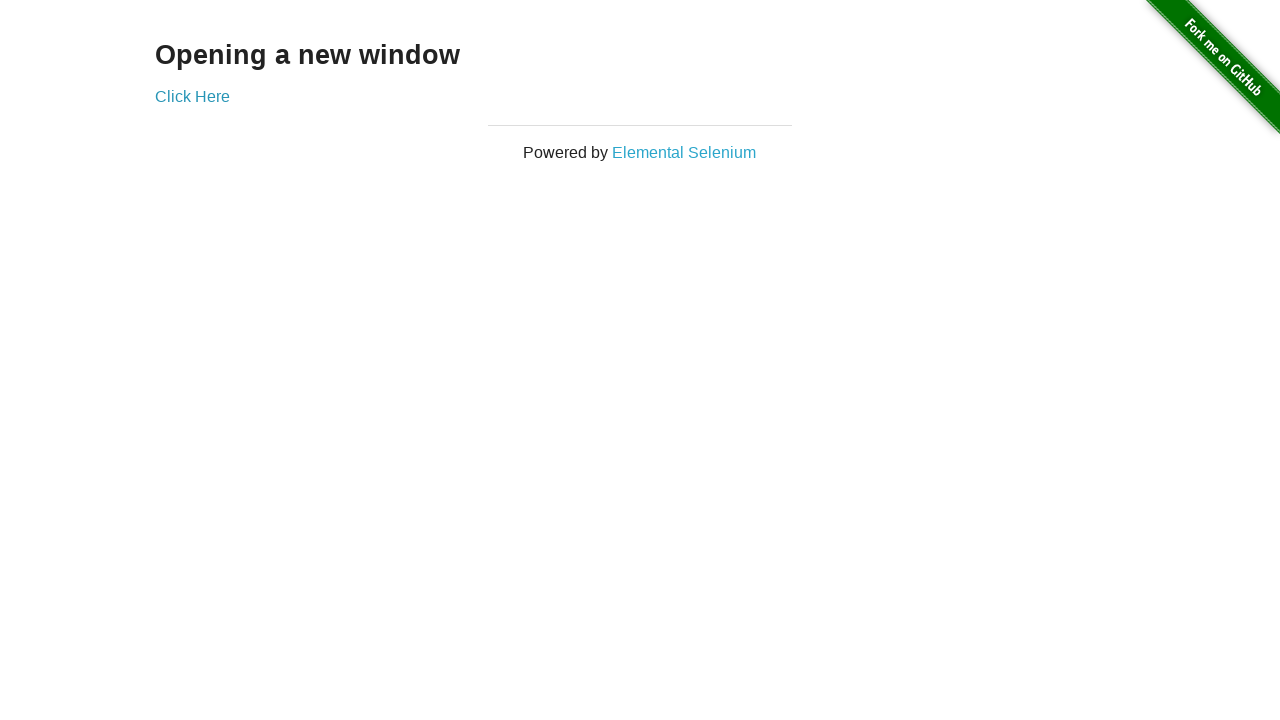

Verified new page heading matches expected text 'New Window'
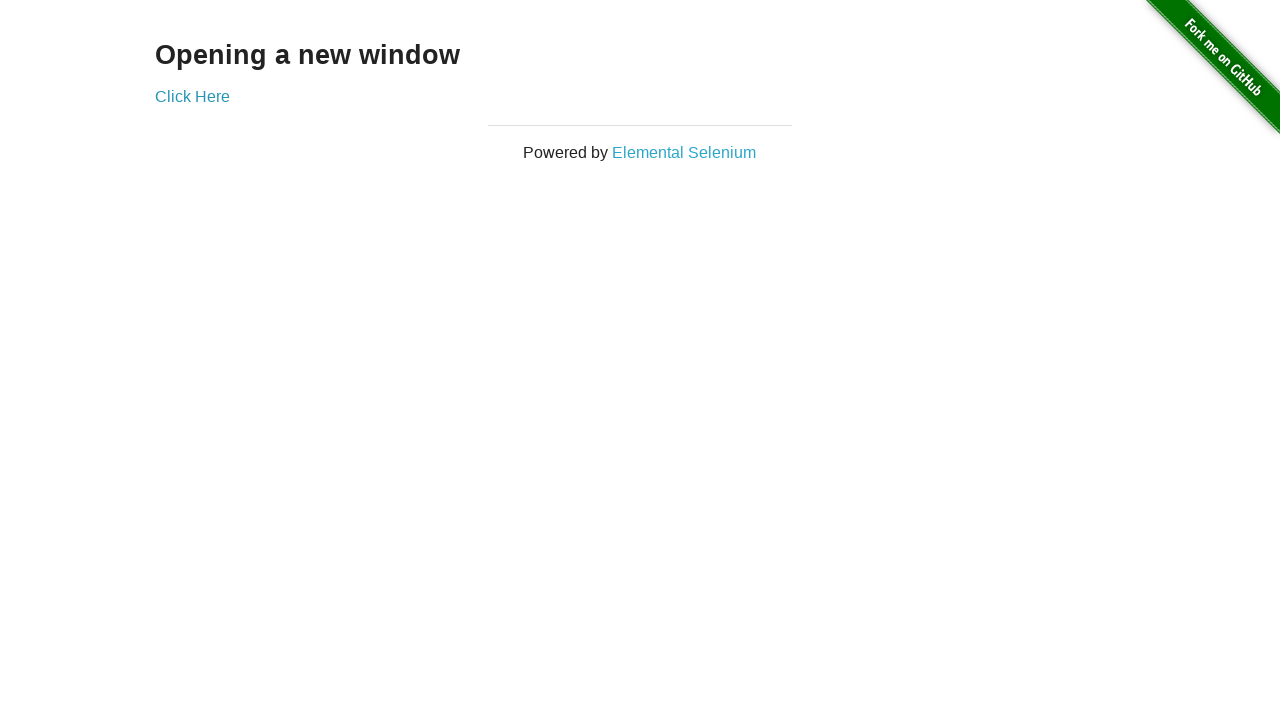

Switched back to original page
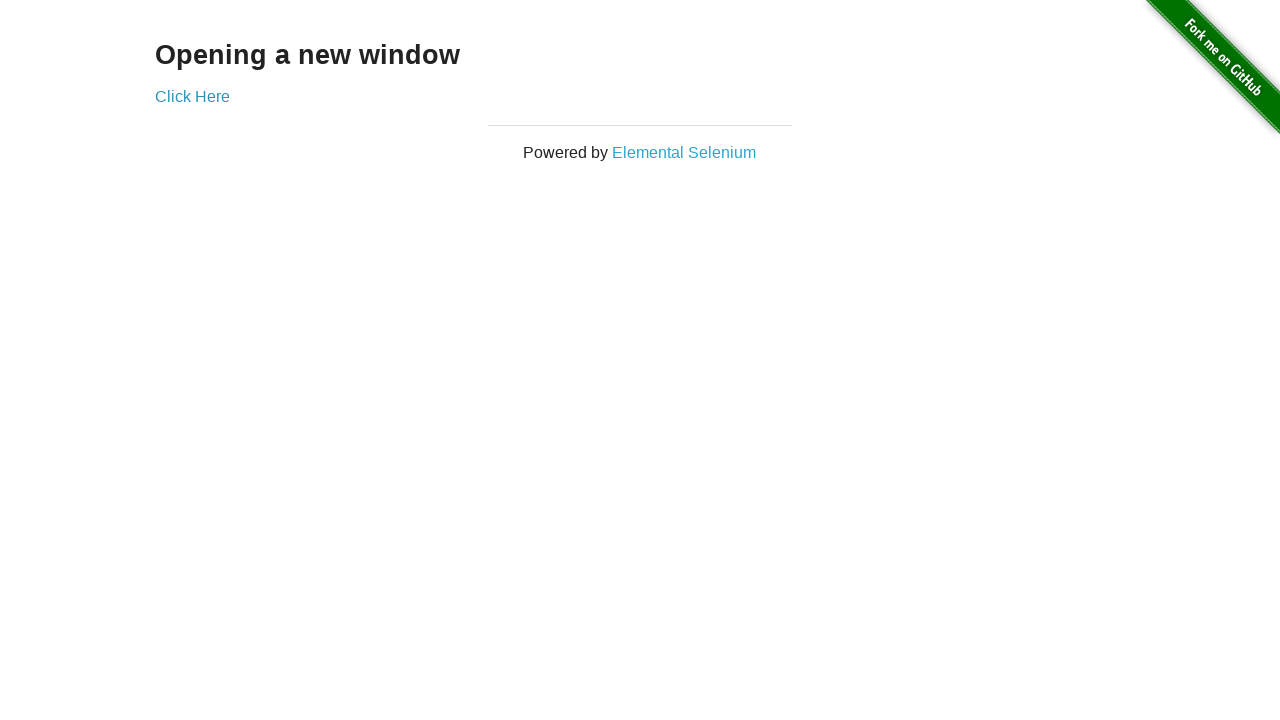

Verified original page title contains 'The Internet'
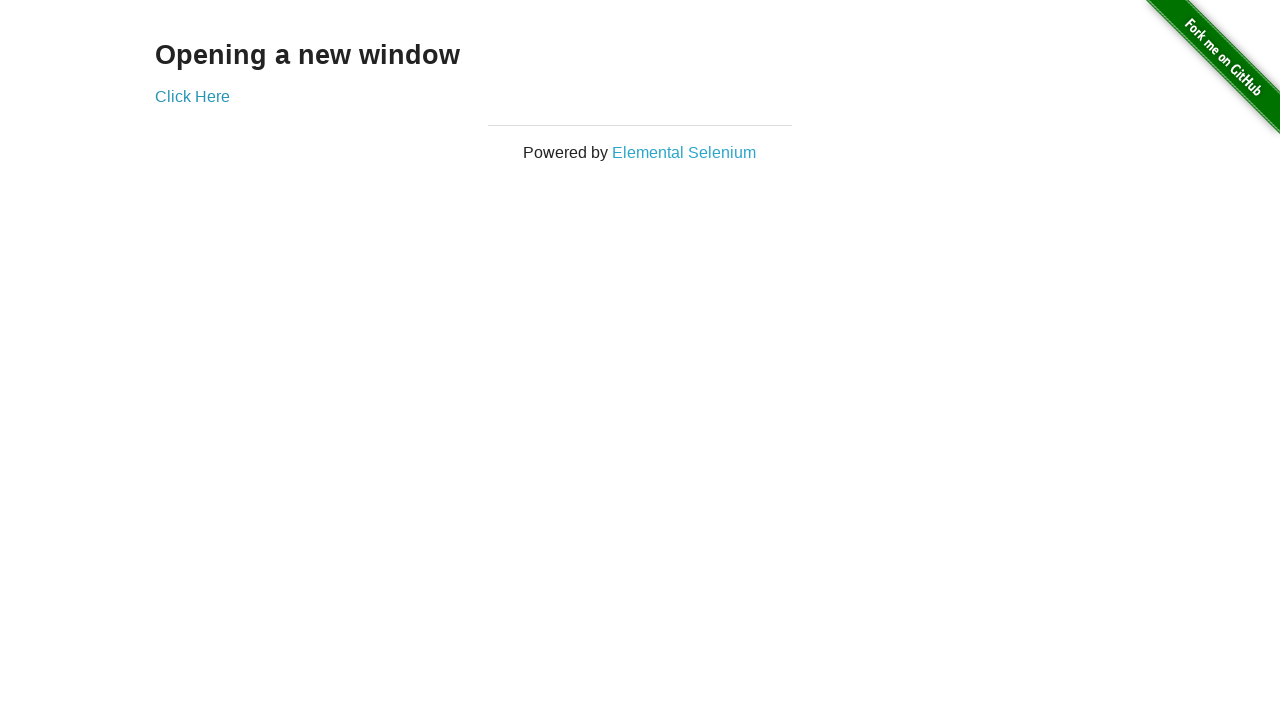

Switched to new page again
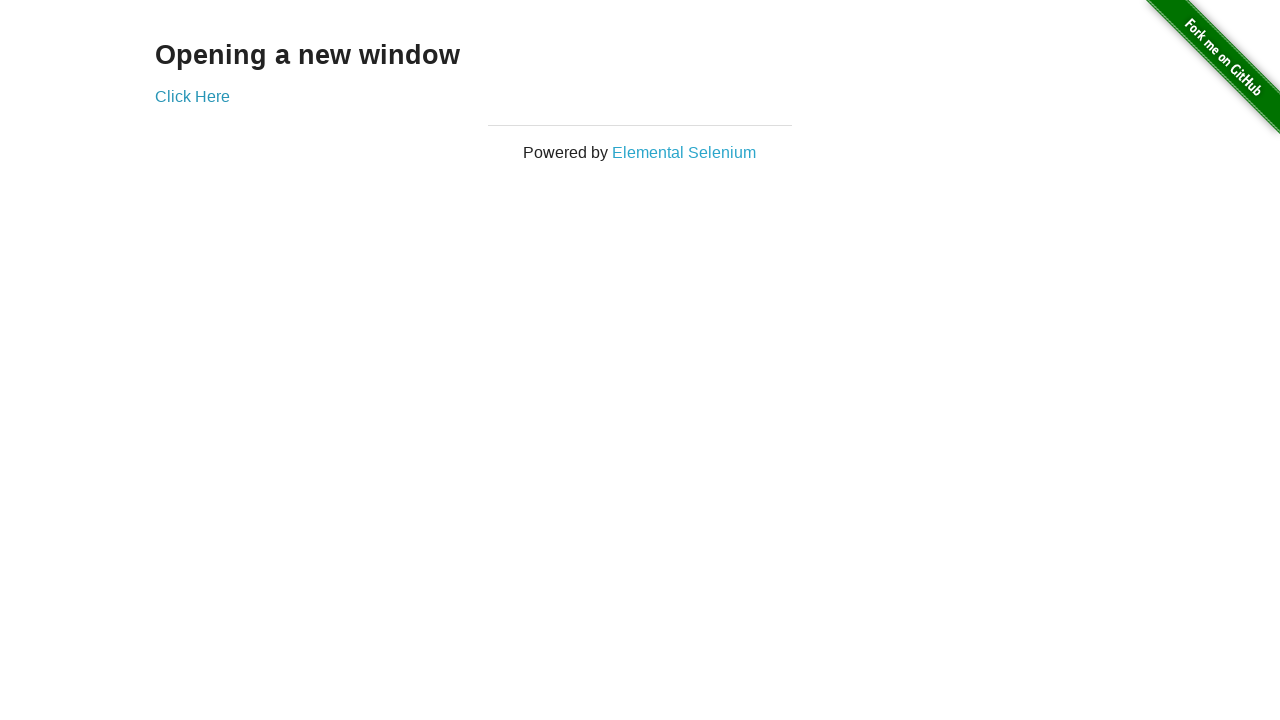

Switched back to original page
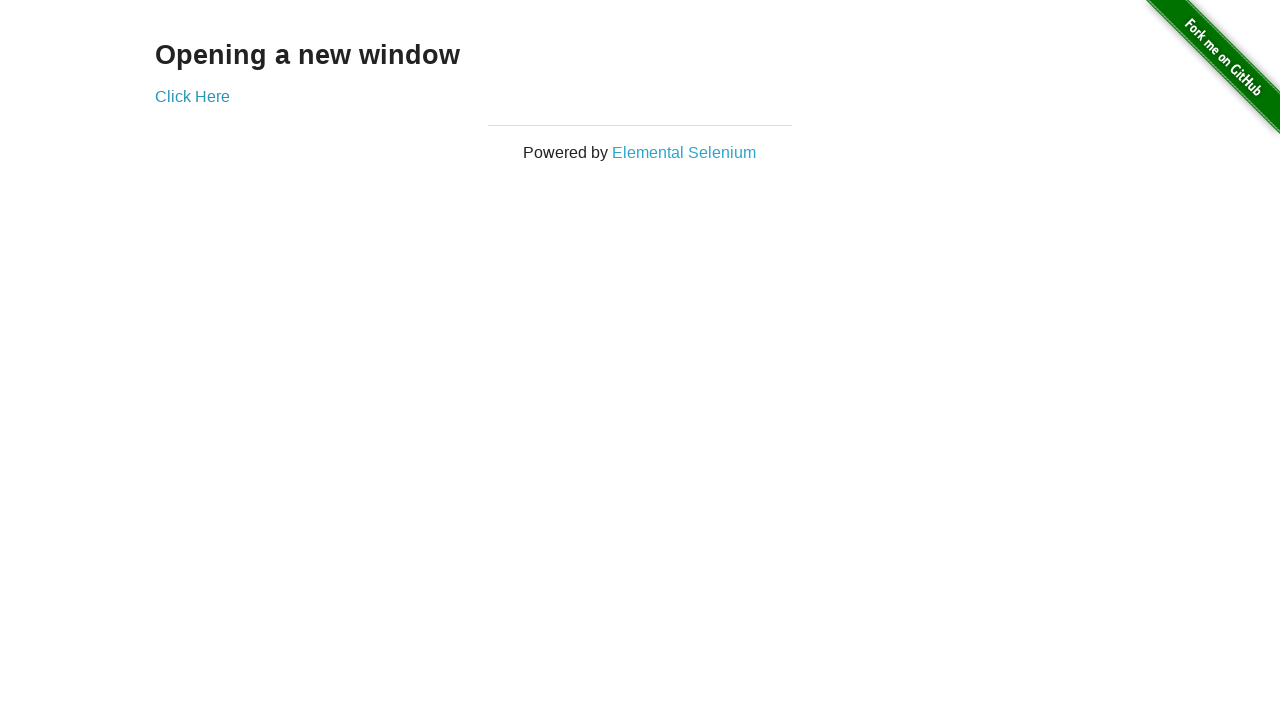

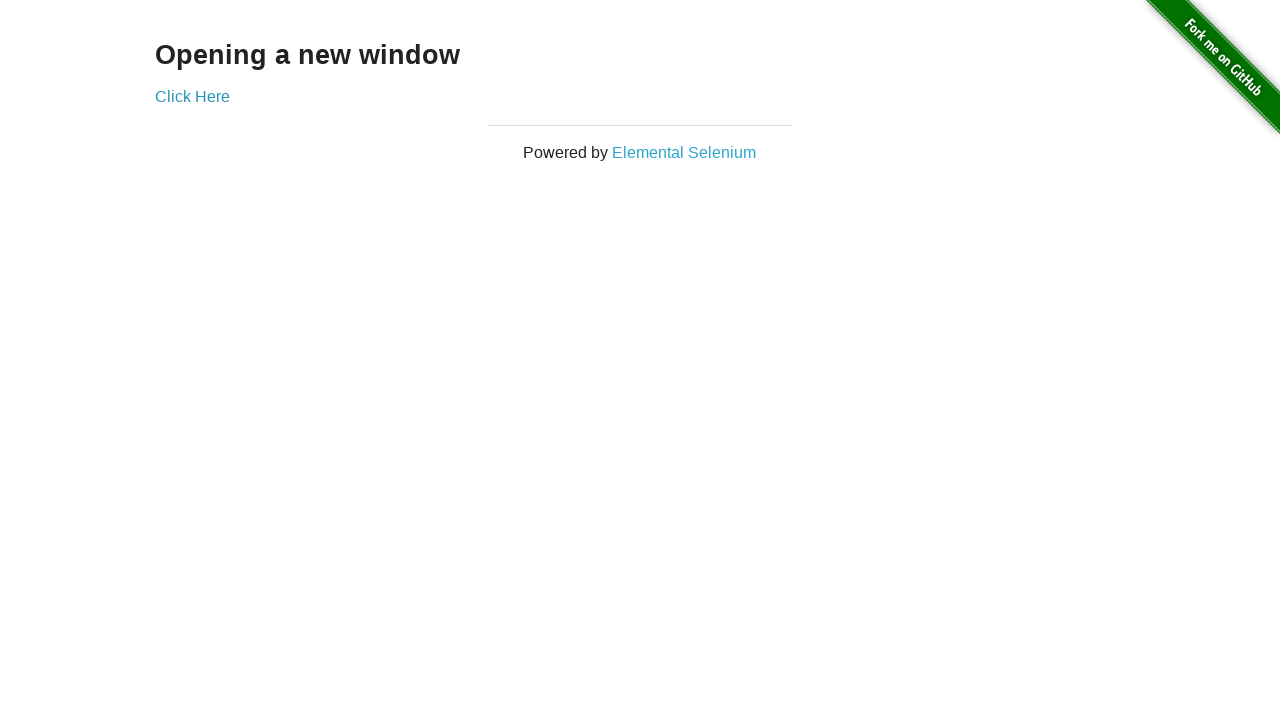